Verifies a live site by navigating through multiple pages (Support, Partners, Pricing, Report) with Spotify branding parameters, waiting for content to load on each page.

Starting URL: https://sunspire-web-app.vercel.app/support?company=Spotify&demo=1

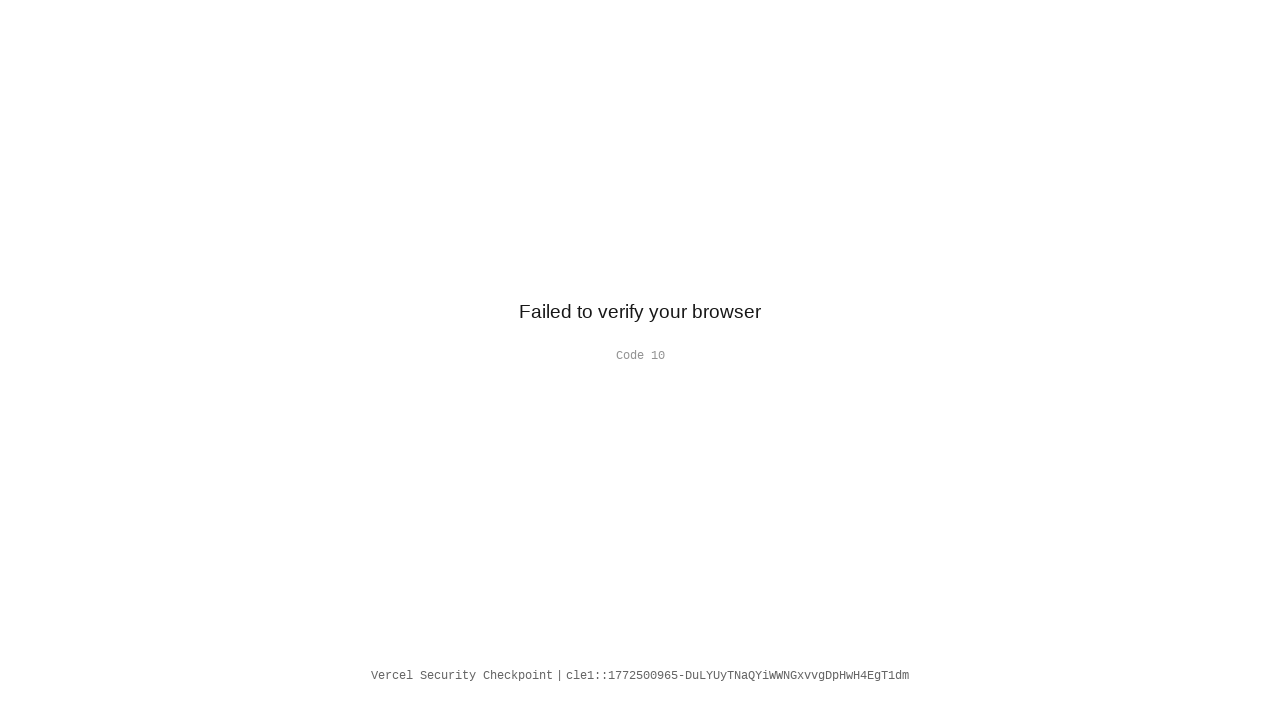

Support page DOM content loaded
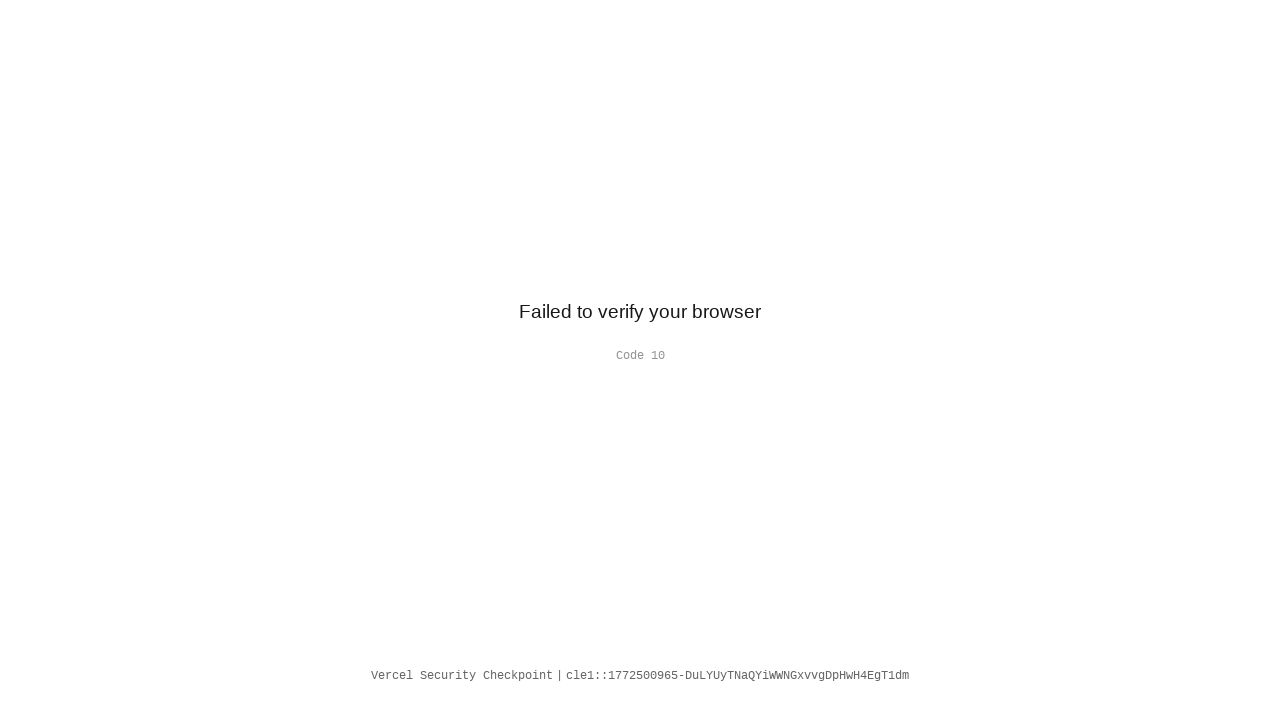

Waited 3 seconds for Support page content to fully load
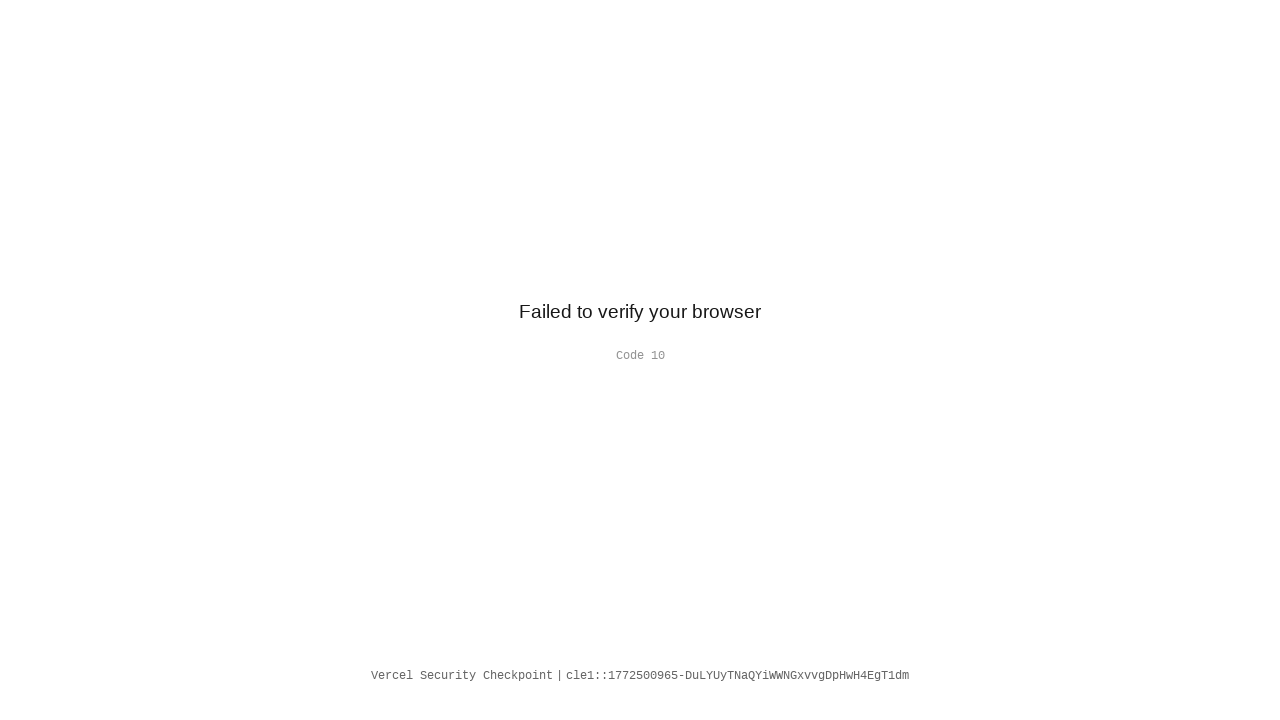

Navigated to Partners page with Spotify branding parameters
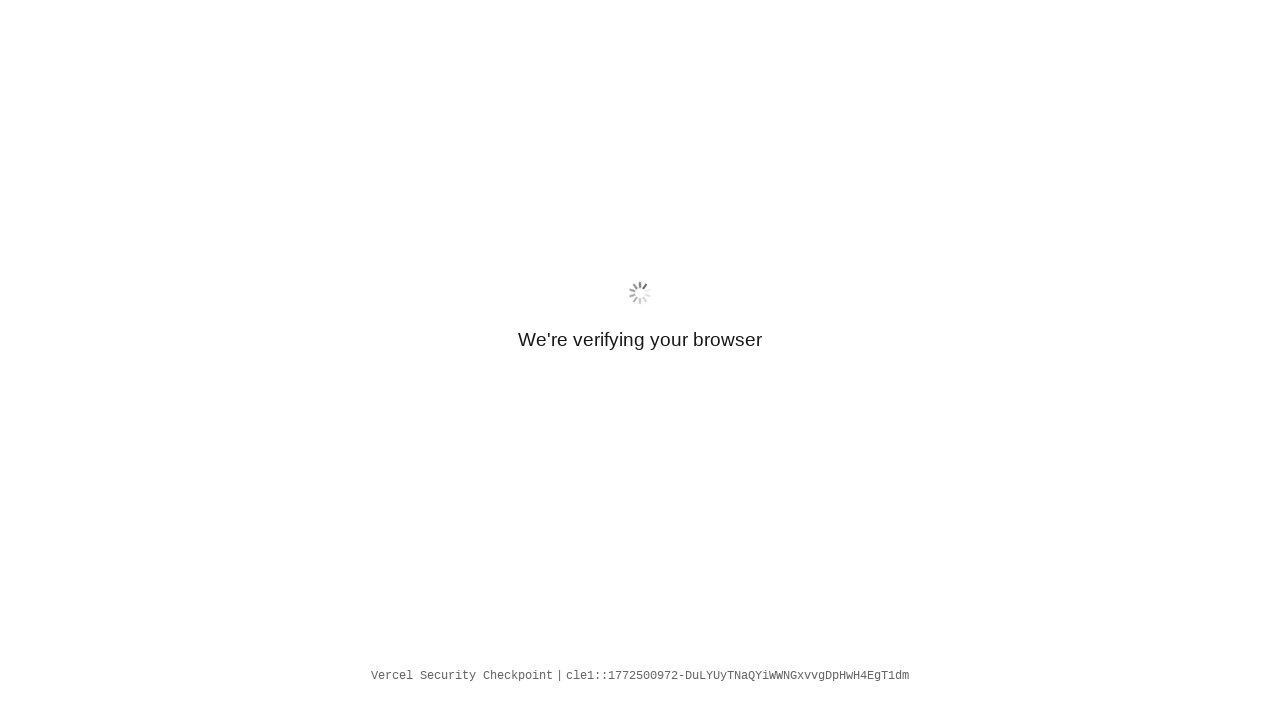

Partners page DOM content loaded
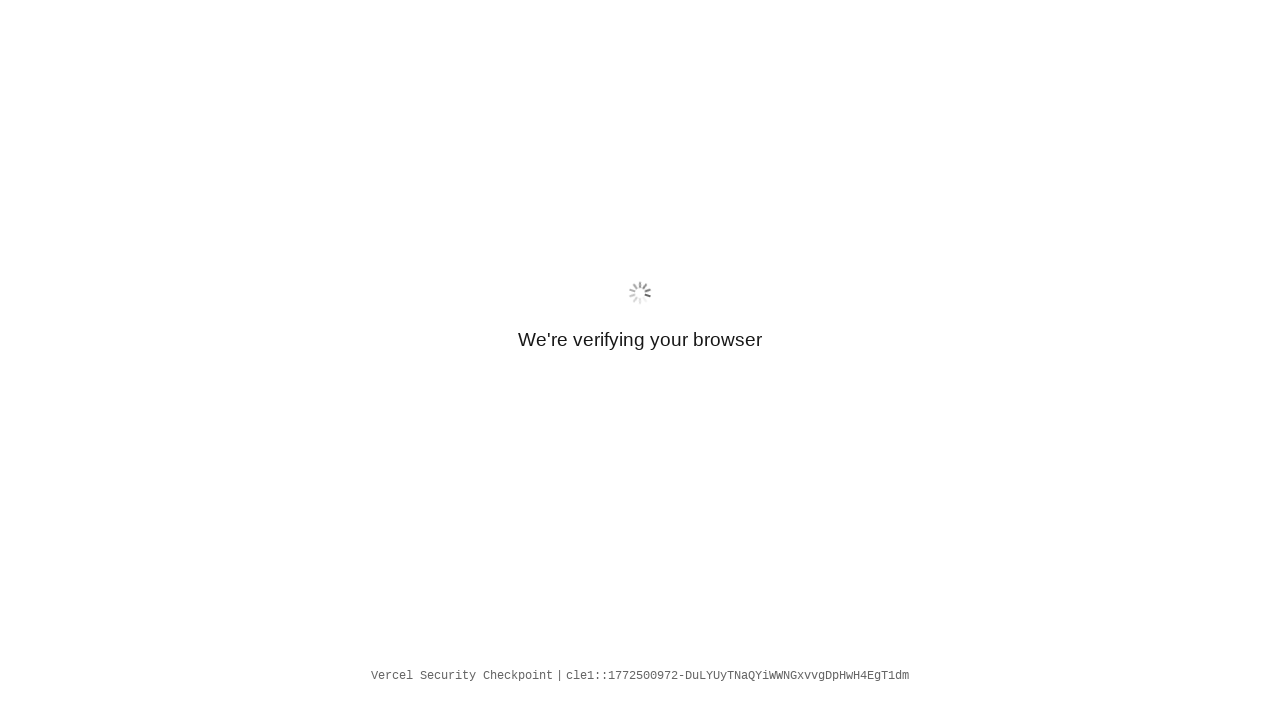

Waited 3 seconds for Partners page content to fully load
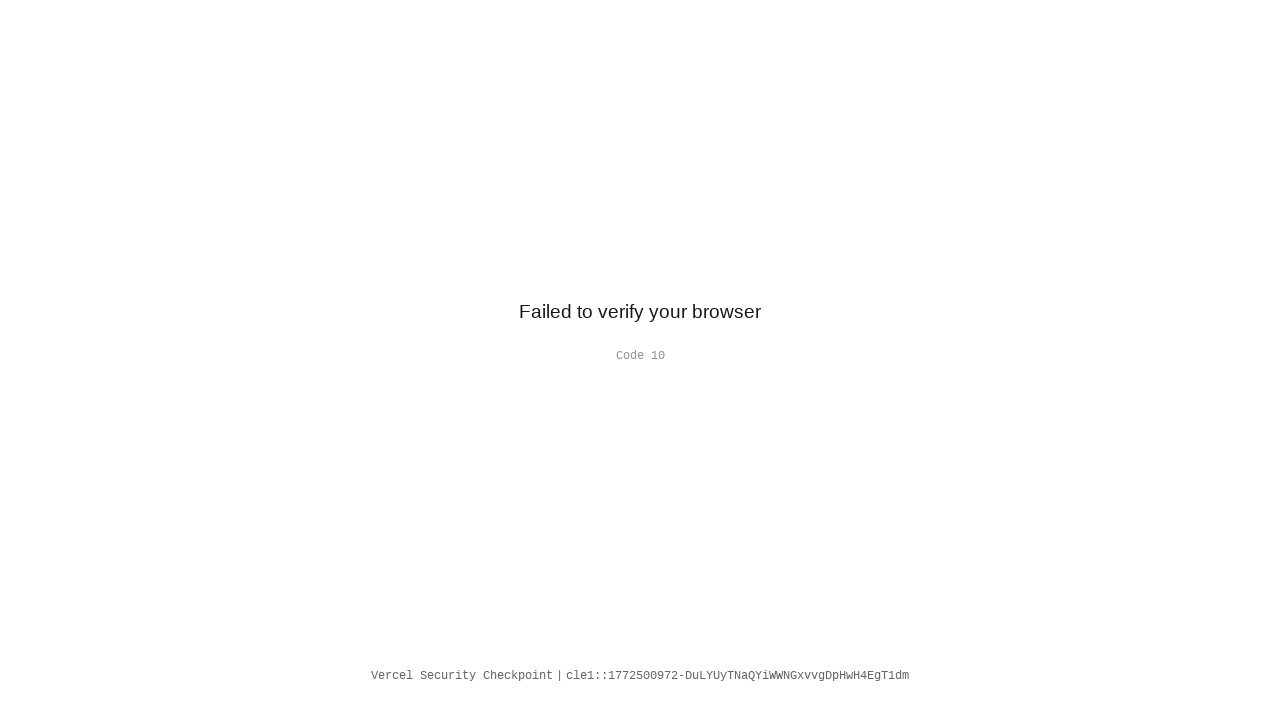

Navigated to Pricing page with Spotify branding parameters
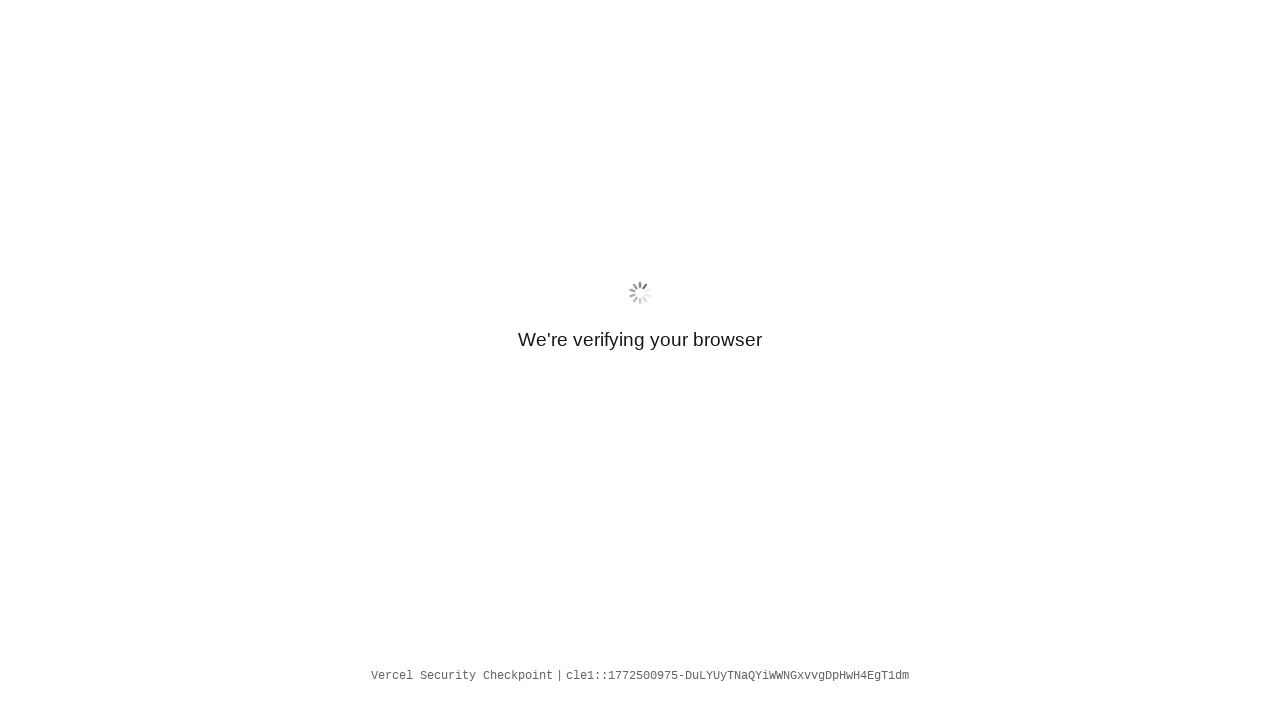

Pricing page DOM content loaded
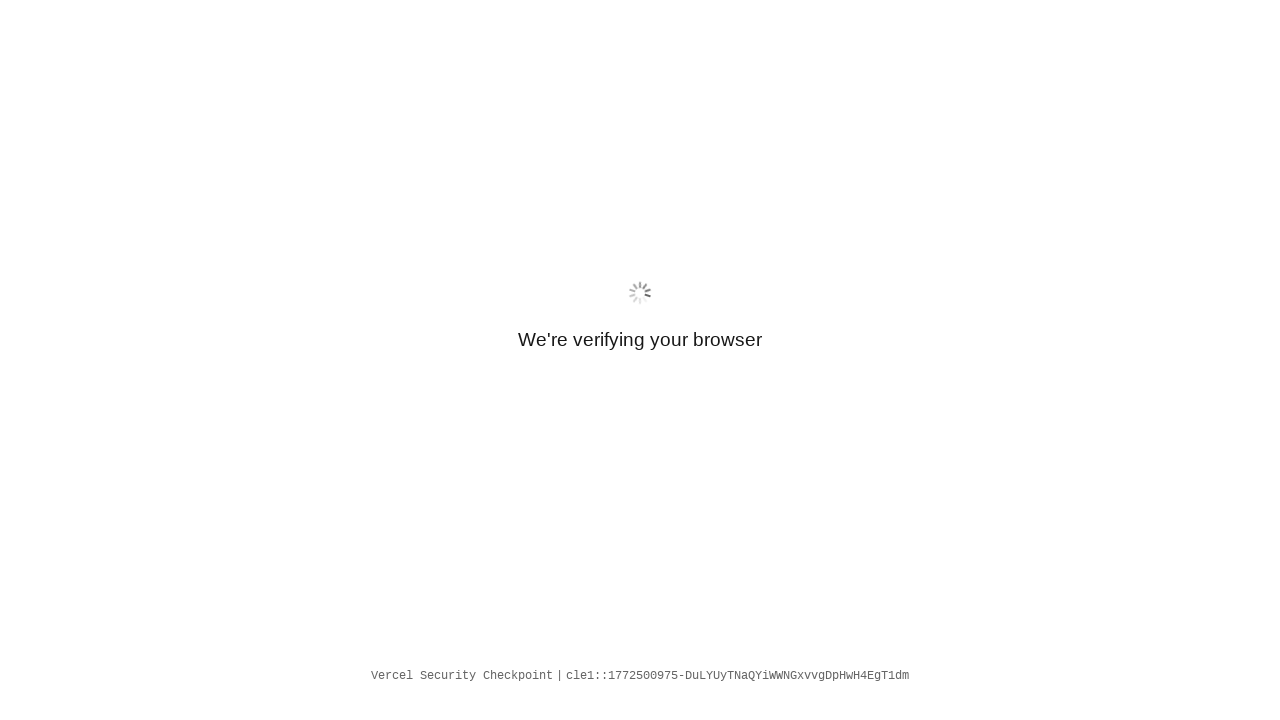

Waited 3 seconds for Pricing page content to fully load
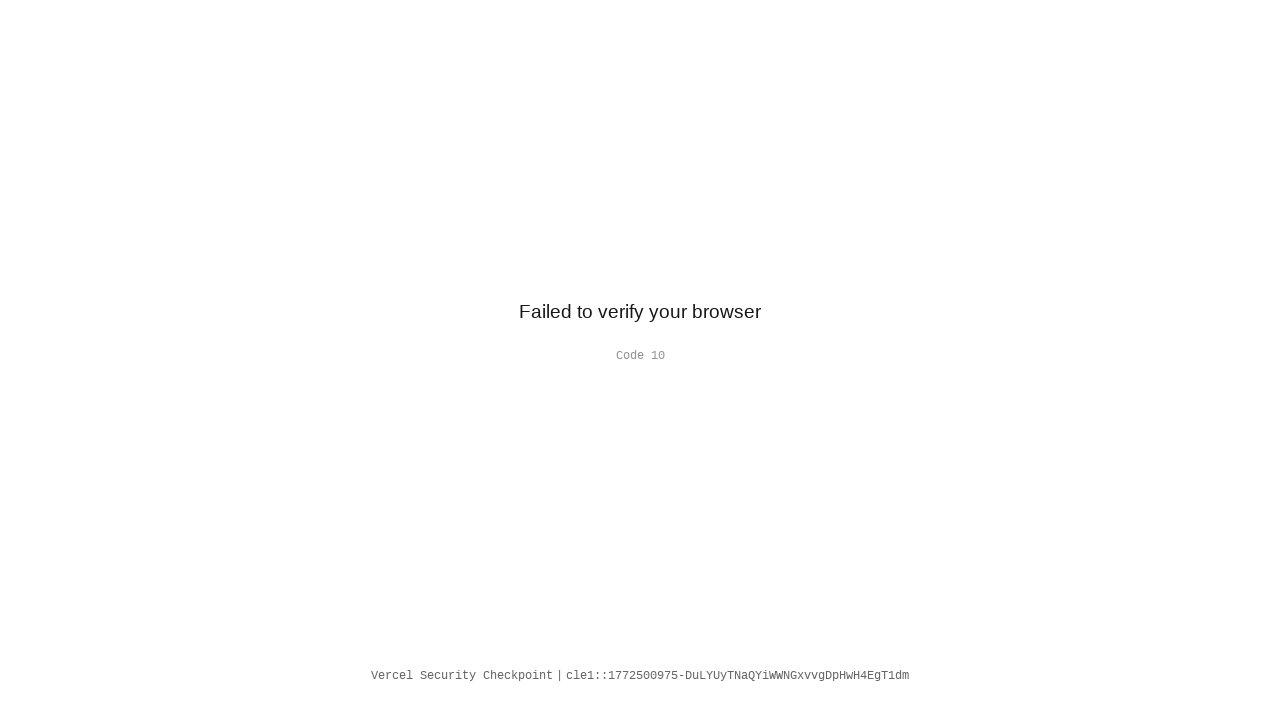

Navigated to Report page with Spotify branding parameters
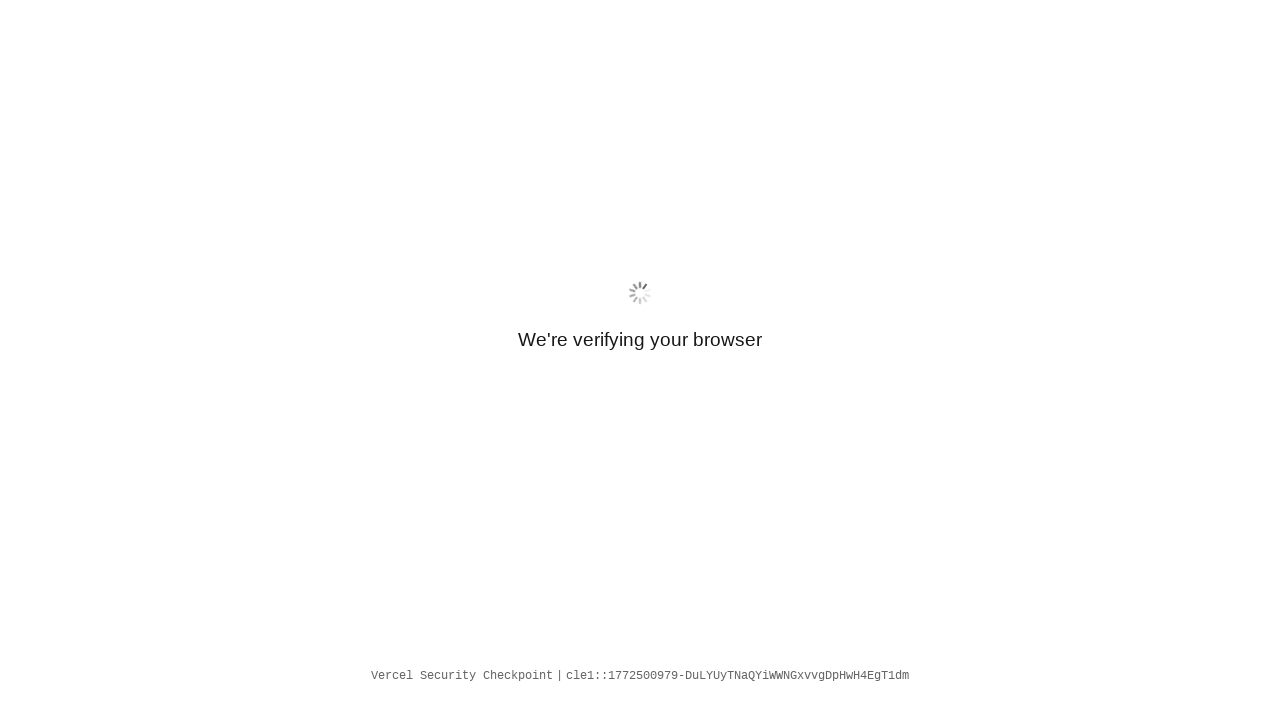

Report page DOM content loaded
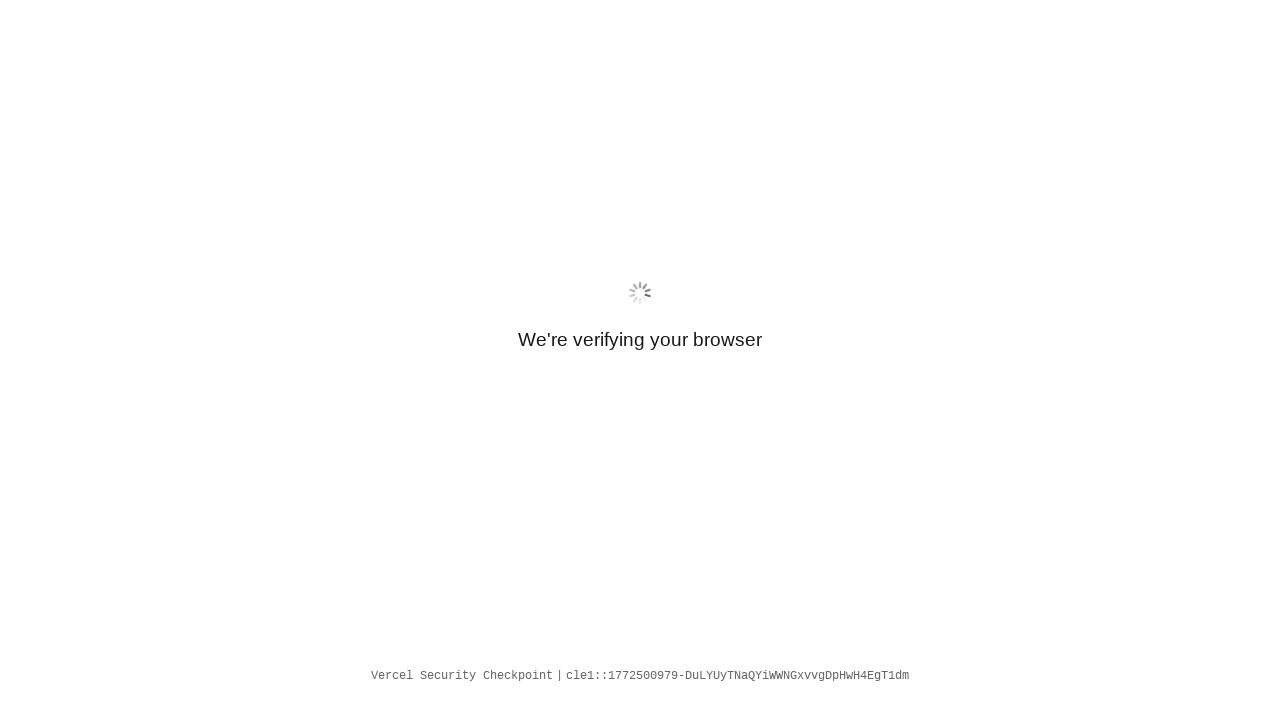

Waited 3 seconds for Report page content to fully load
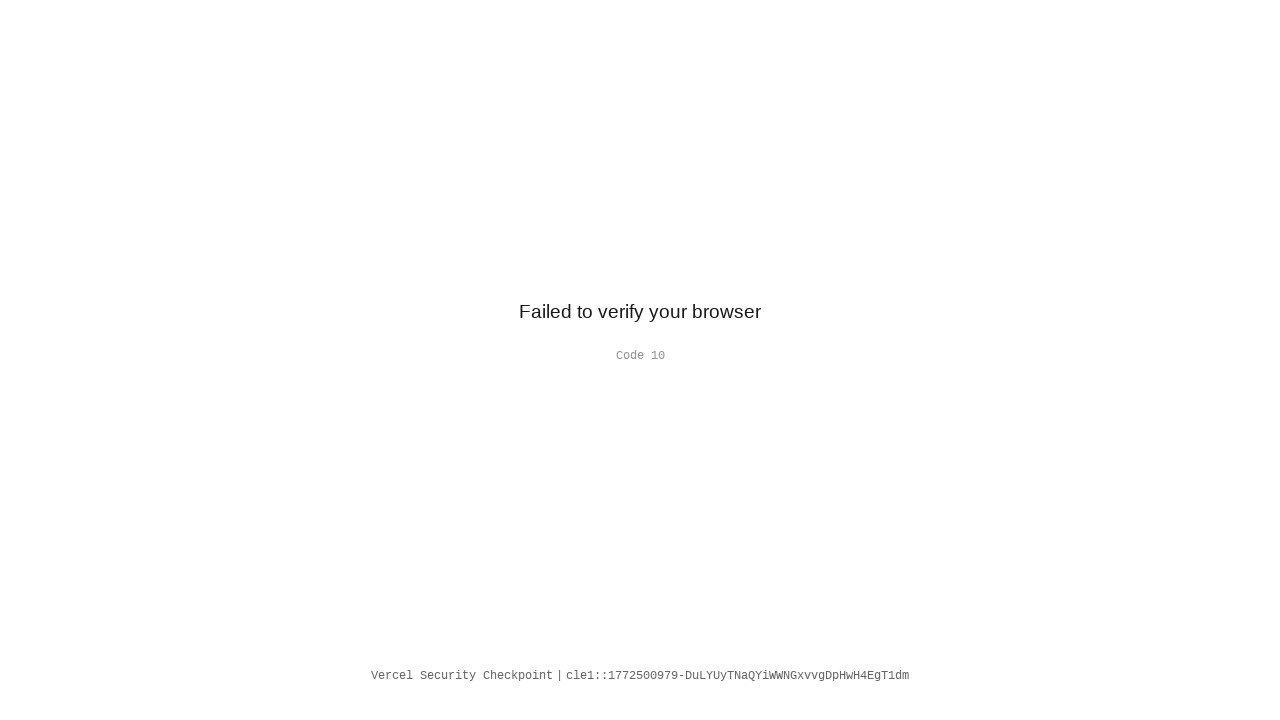

Scrolled down 1000 pixels on Report page
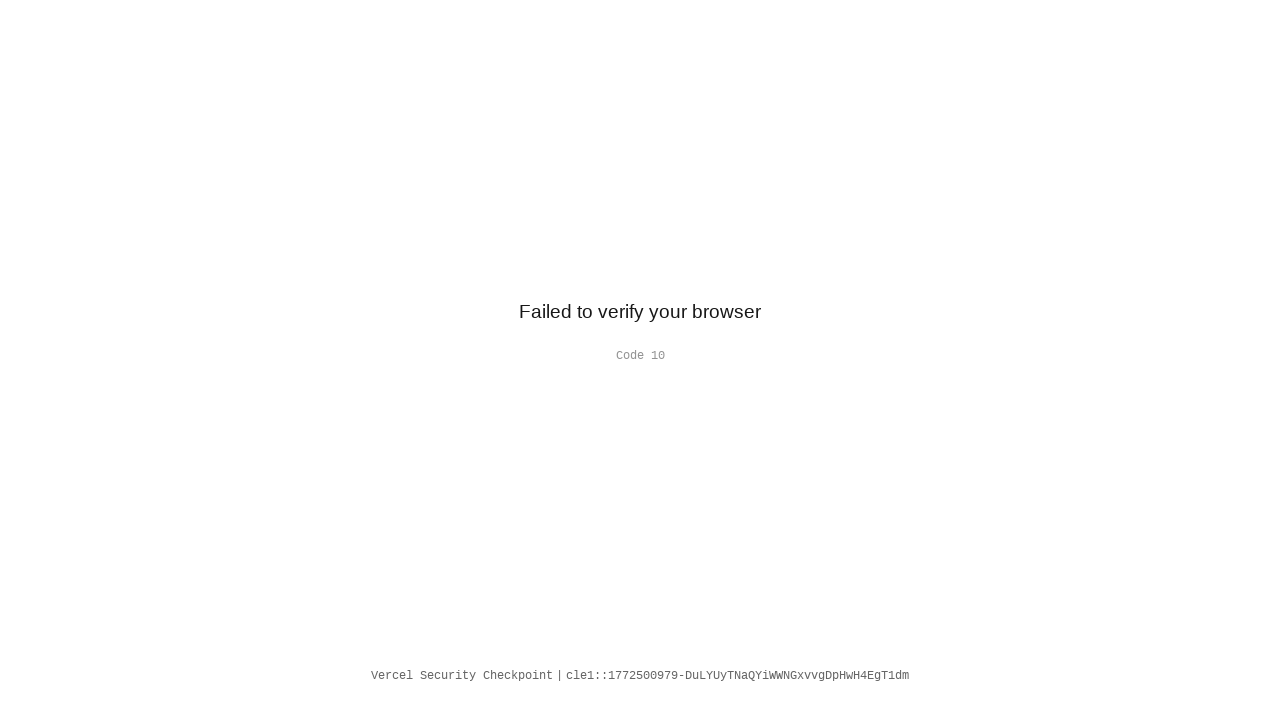

Waited 1 second after scrolling
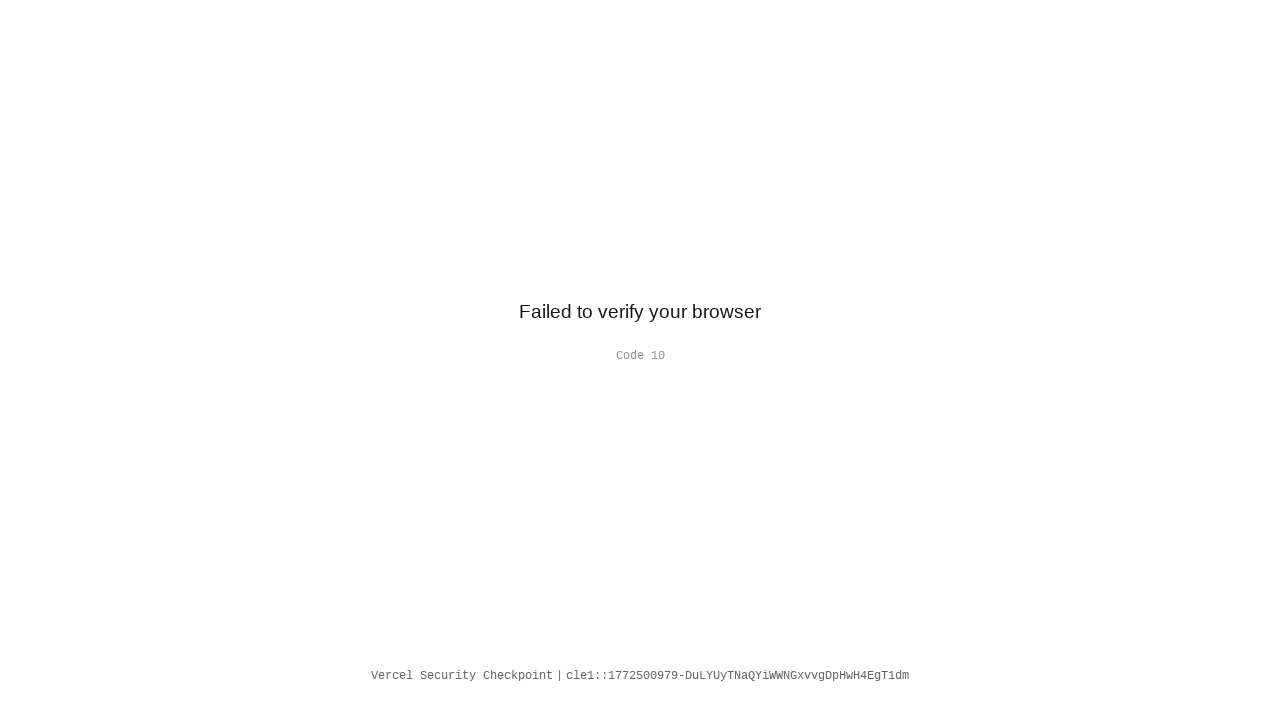

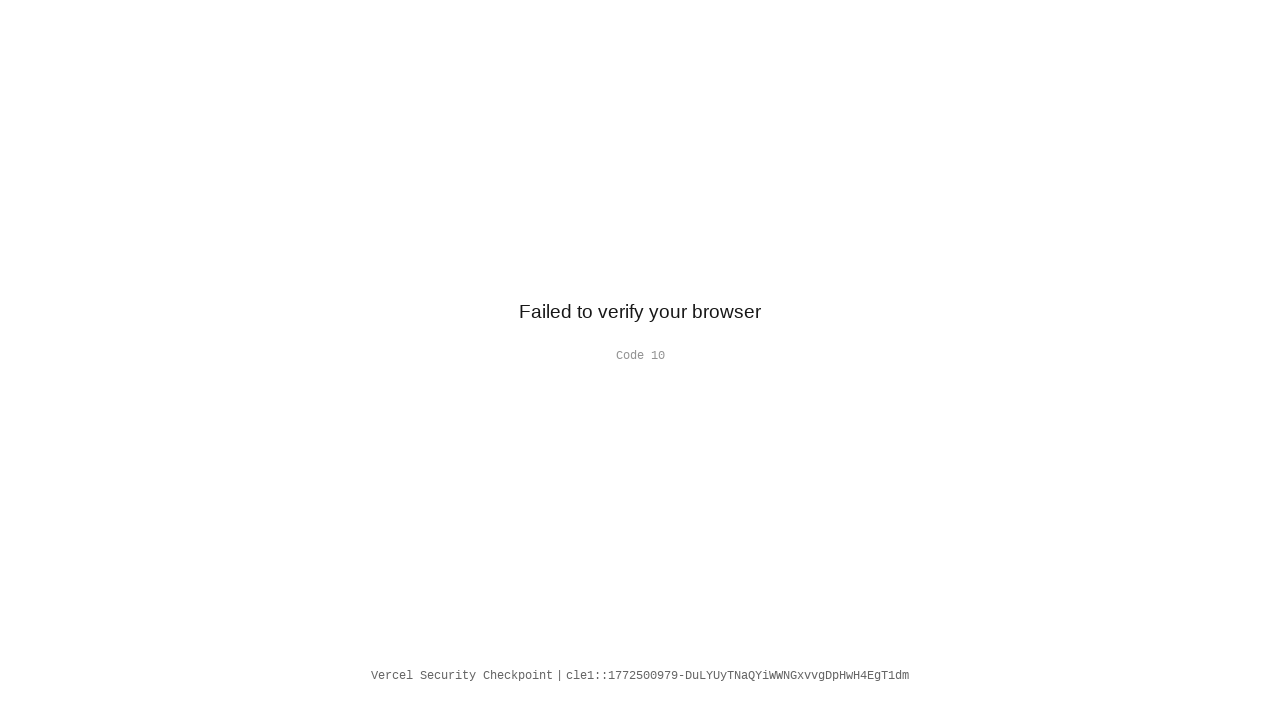